Tests the language search functionality by navigating to the search page, entering "python" as a search term, and verifying that search results contain the language name.

Starting URL: https://www.99-bottles-of-beer.net/

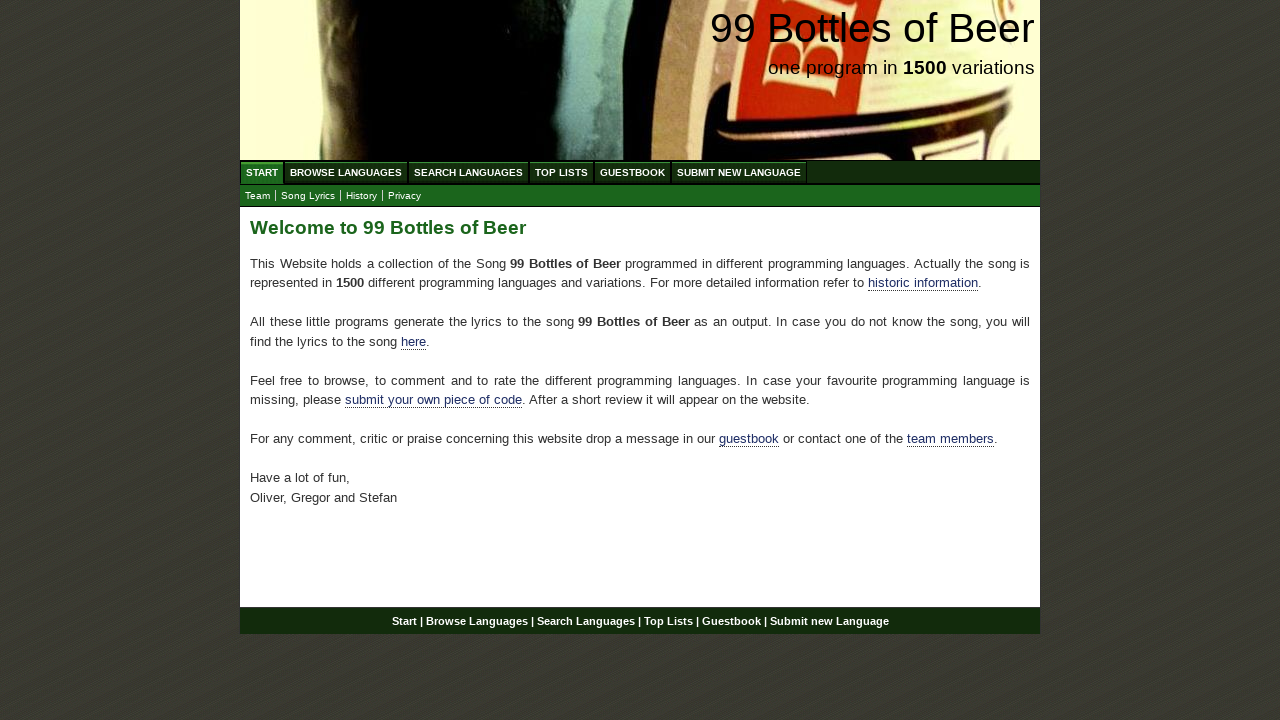

Clicked on Search Languages menu at (468, 172) on xpath=//ul[@id='menu']/li/a[@href='/search.html']
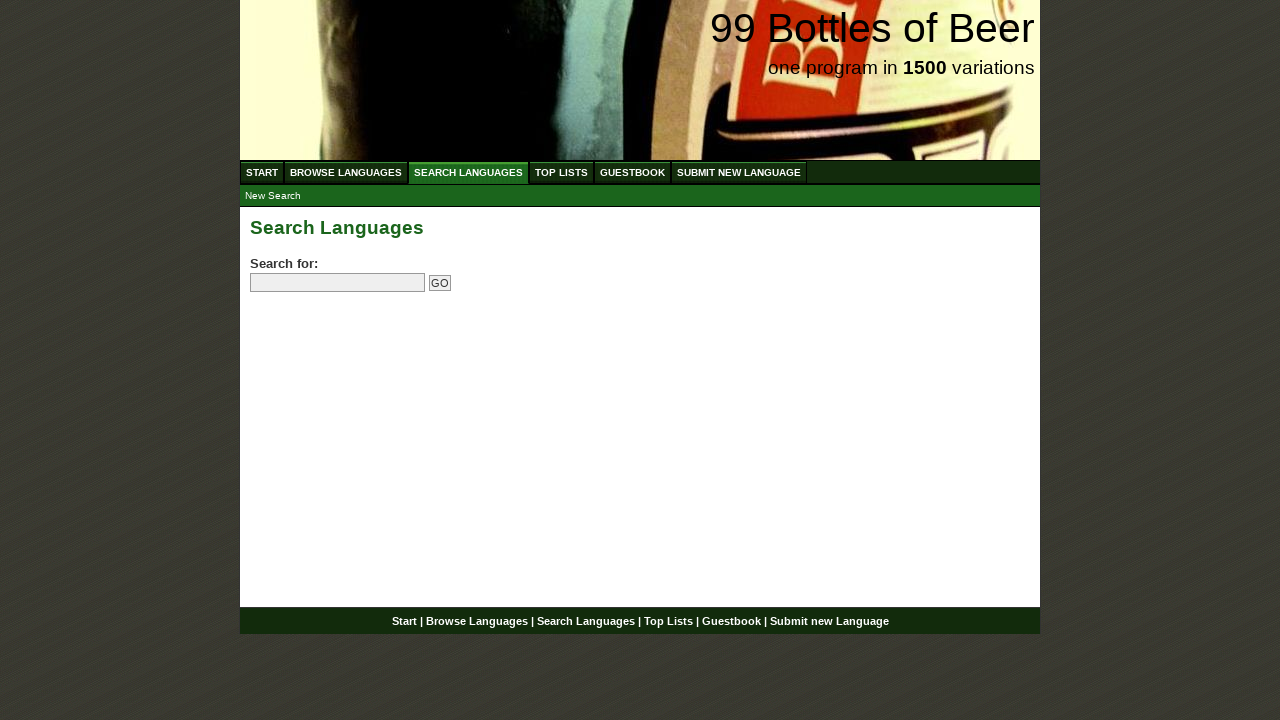

Clicked on search field at (338, 283) on input[name='search']
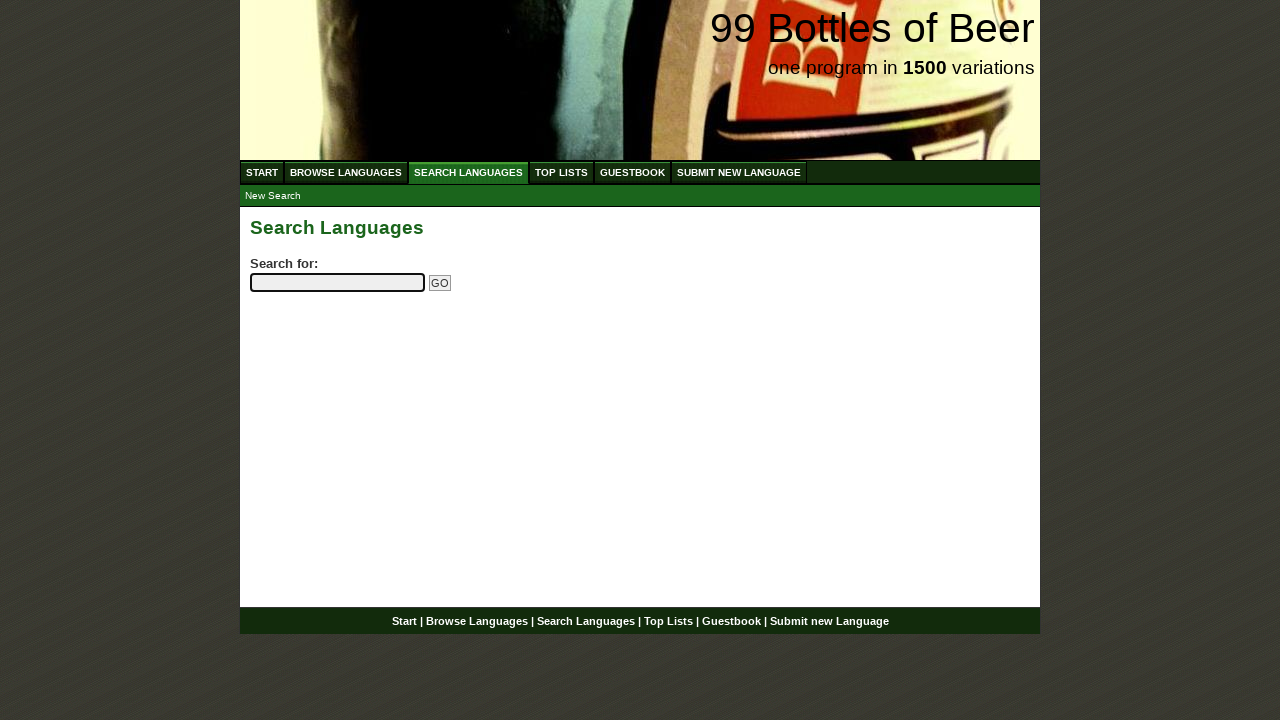

Entered 'python' in search field on input[name='search']
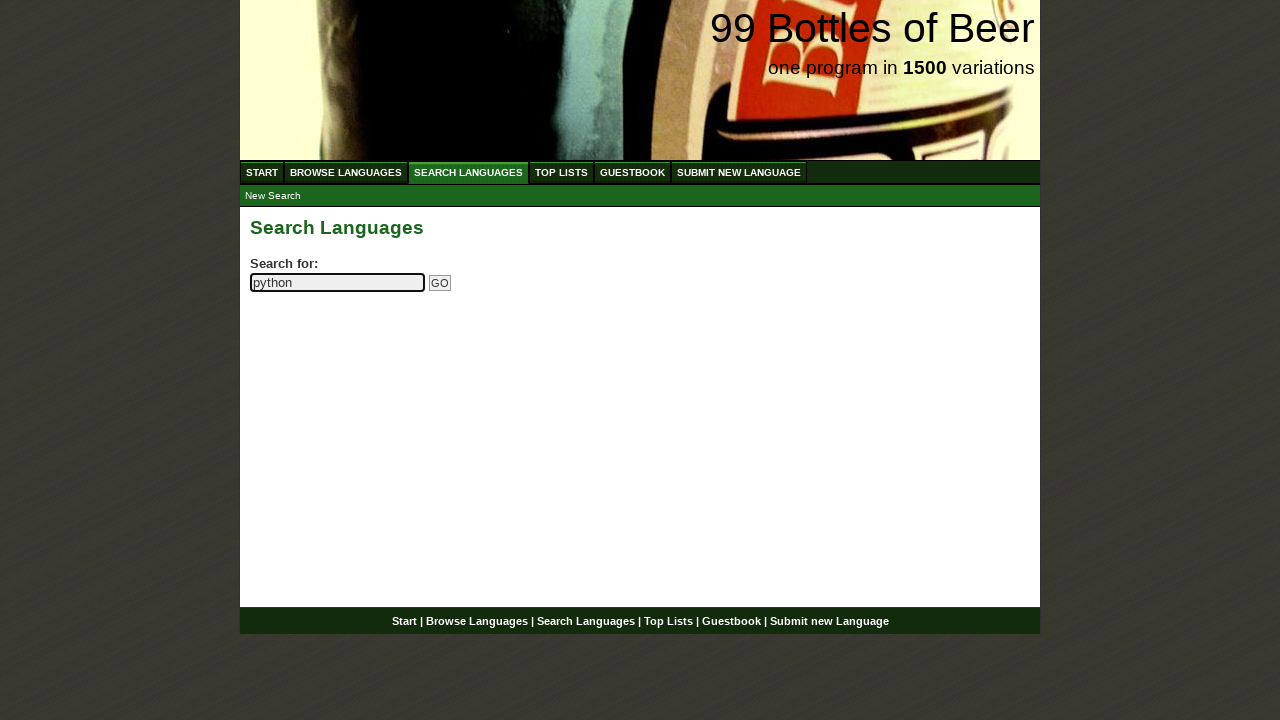

Clicked Go button to submit search at (440, 283) on input[name='submitsearch']
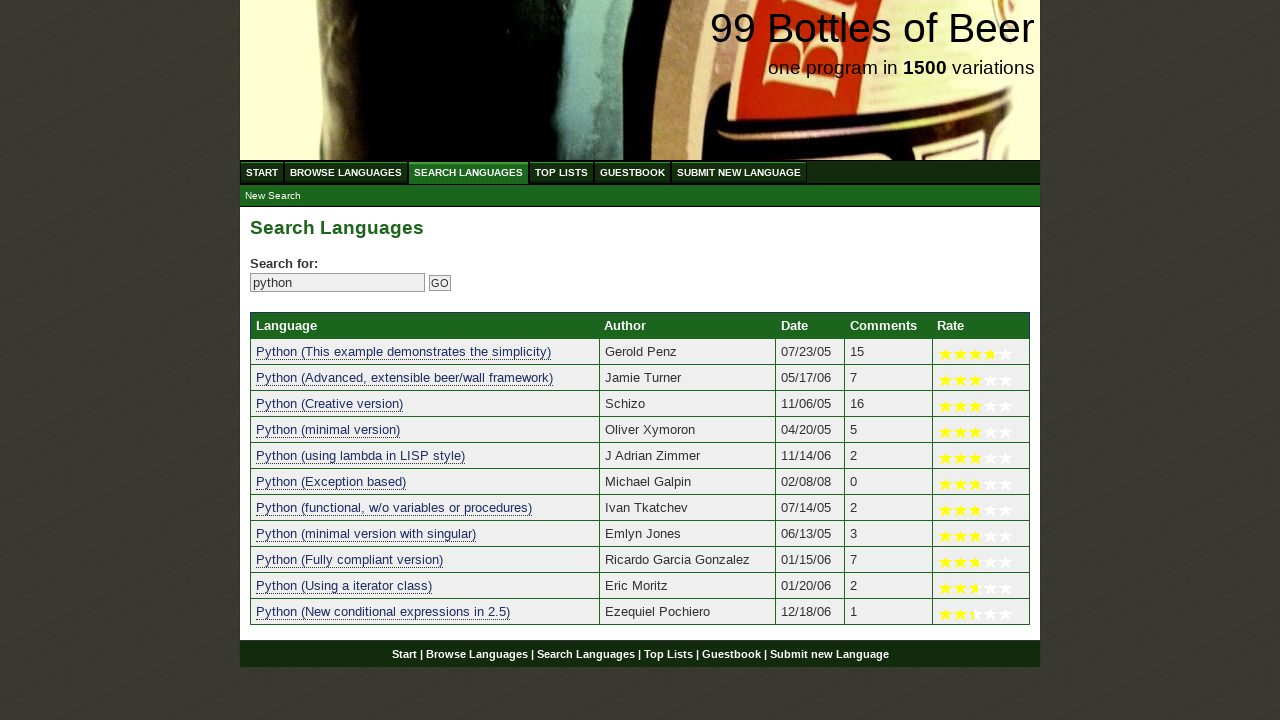

Search results loaded successfully
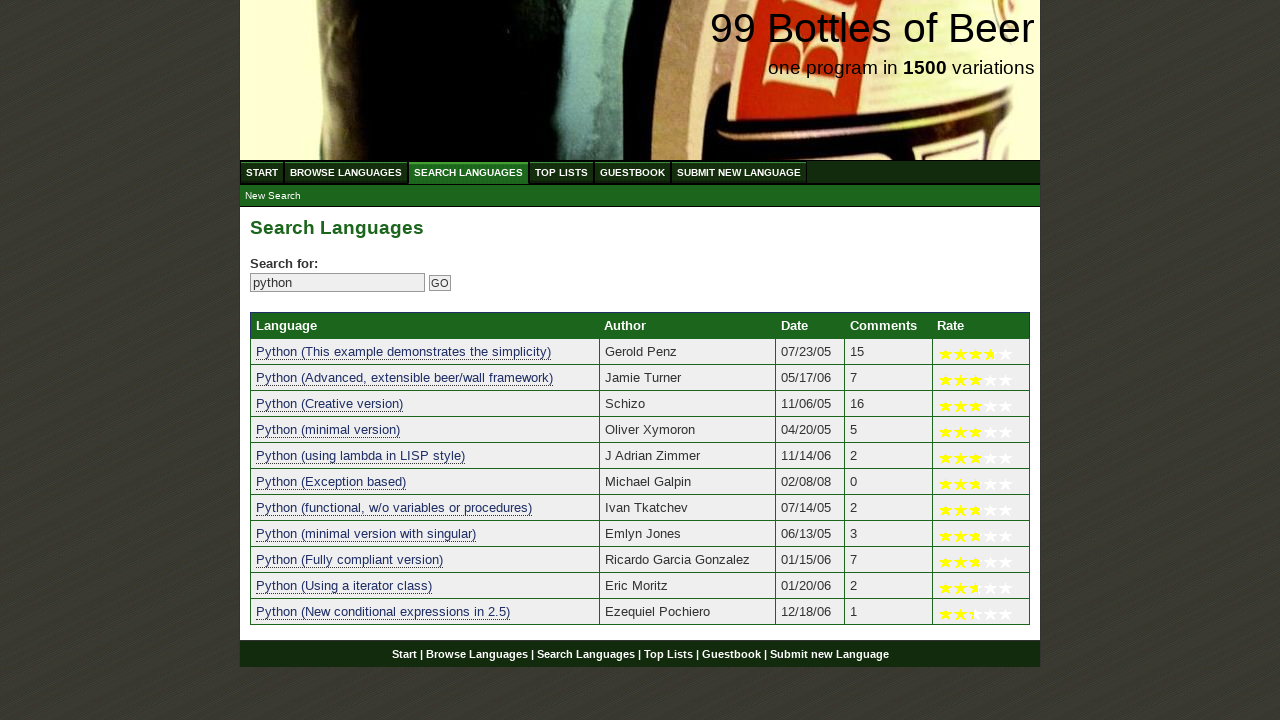

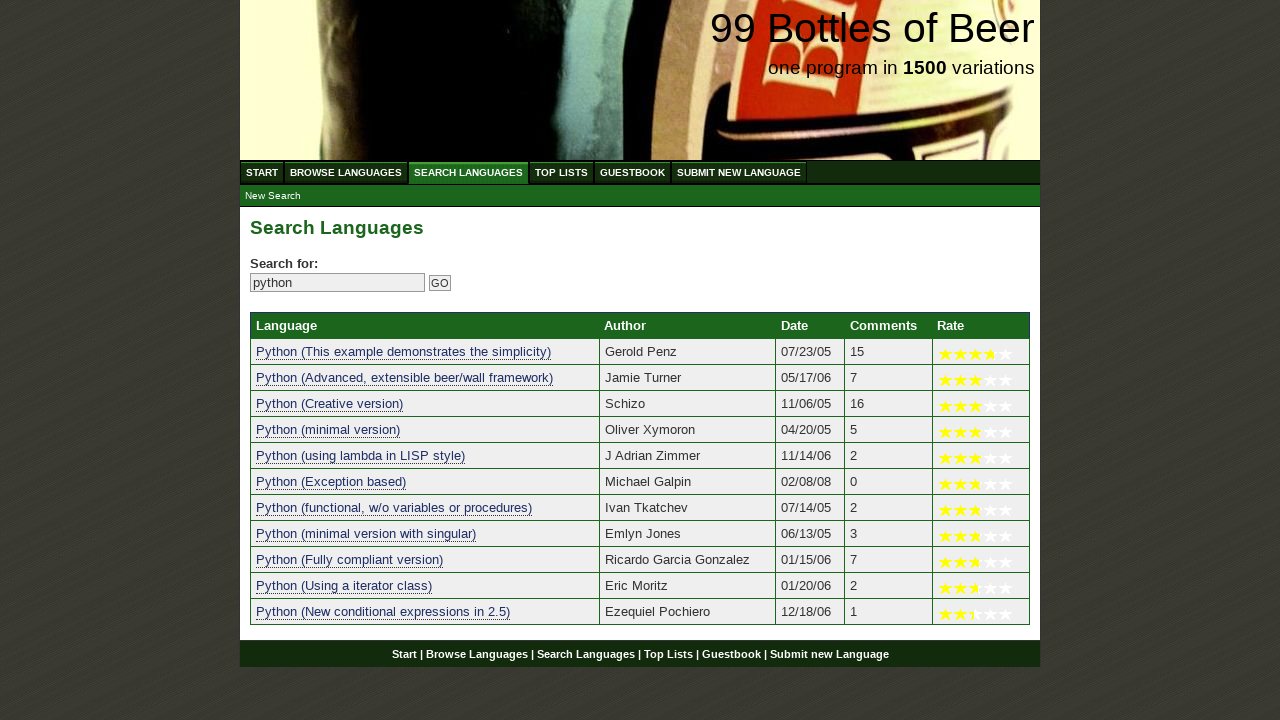